Tests the third checkbox by clicking it and verifying it becomes selected

Starting URL: http://formy-project.herokuapp.com/form

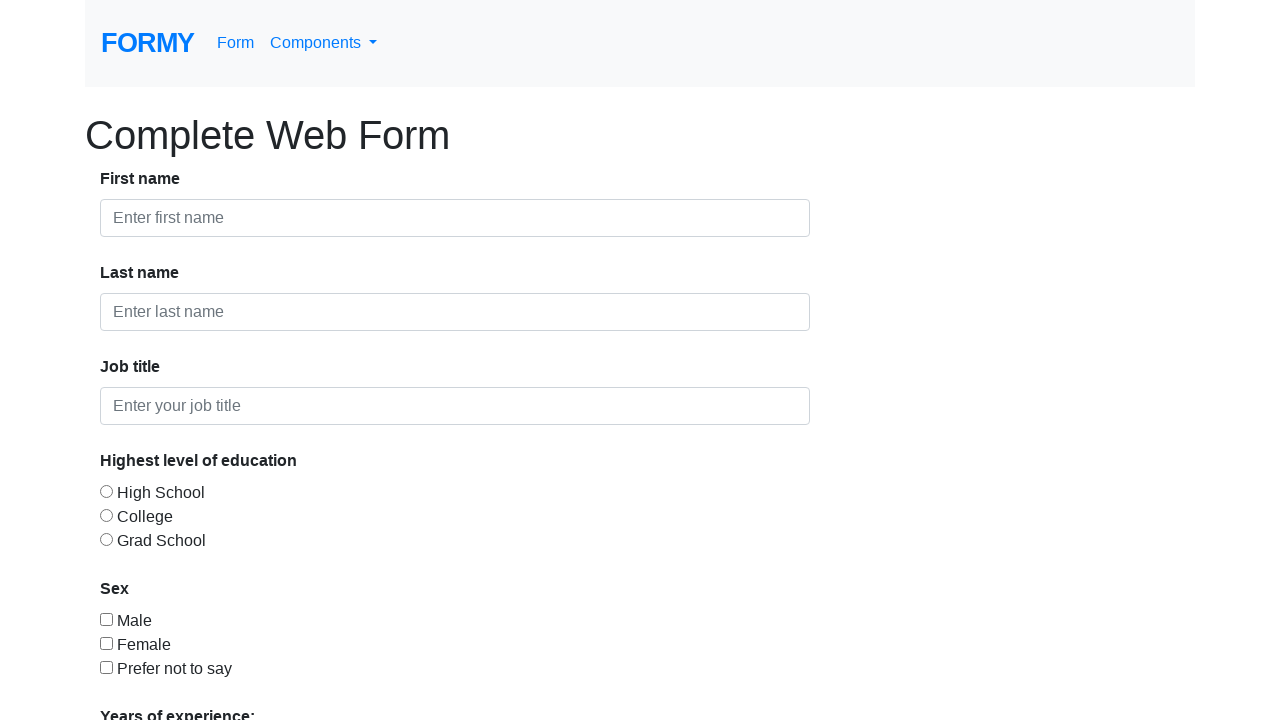

Verified that checkbox 3 is not initially selected
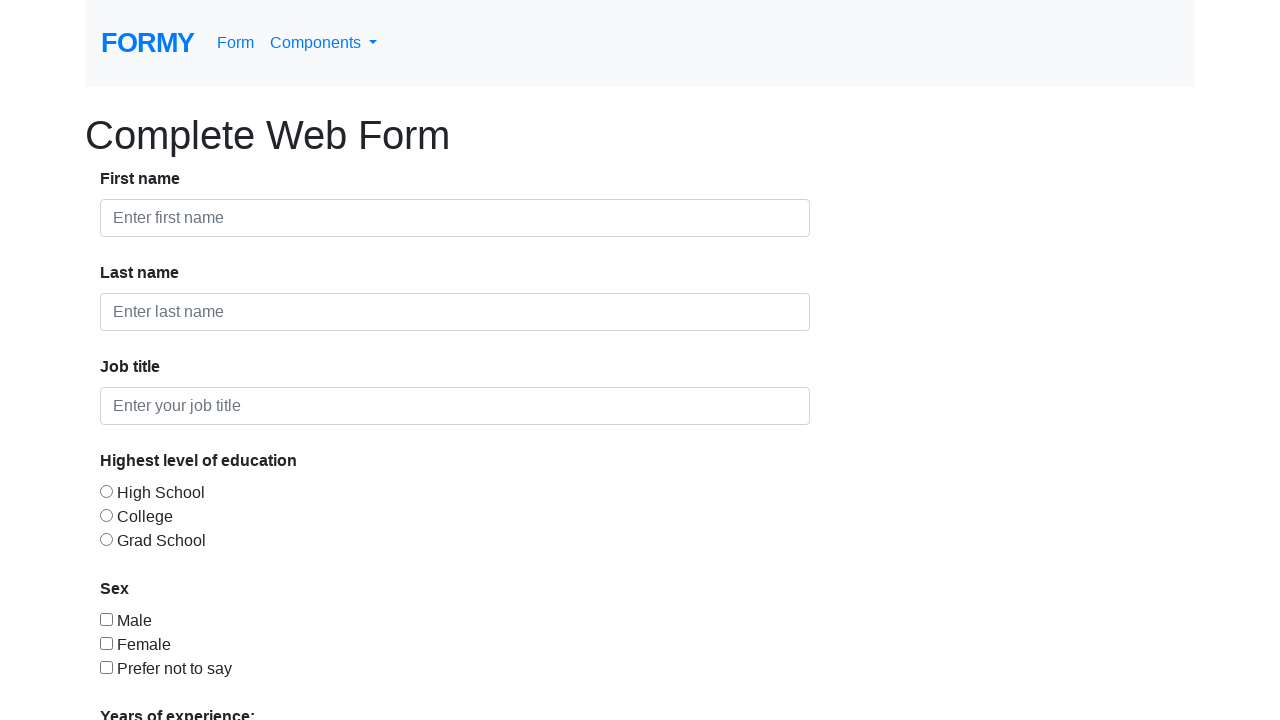

Clicked the third checkbox at (106, 667) on #checkbox-3
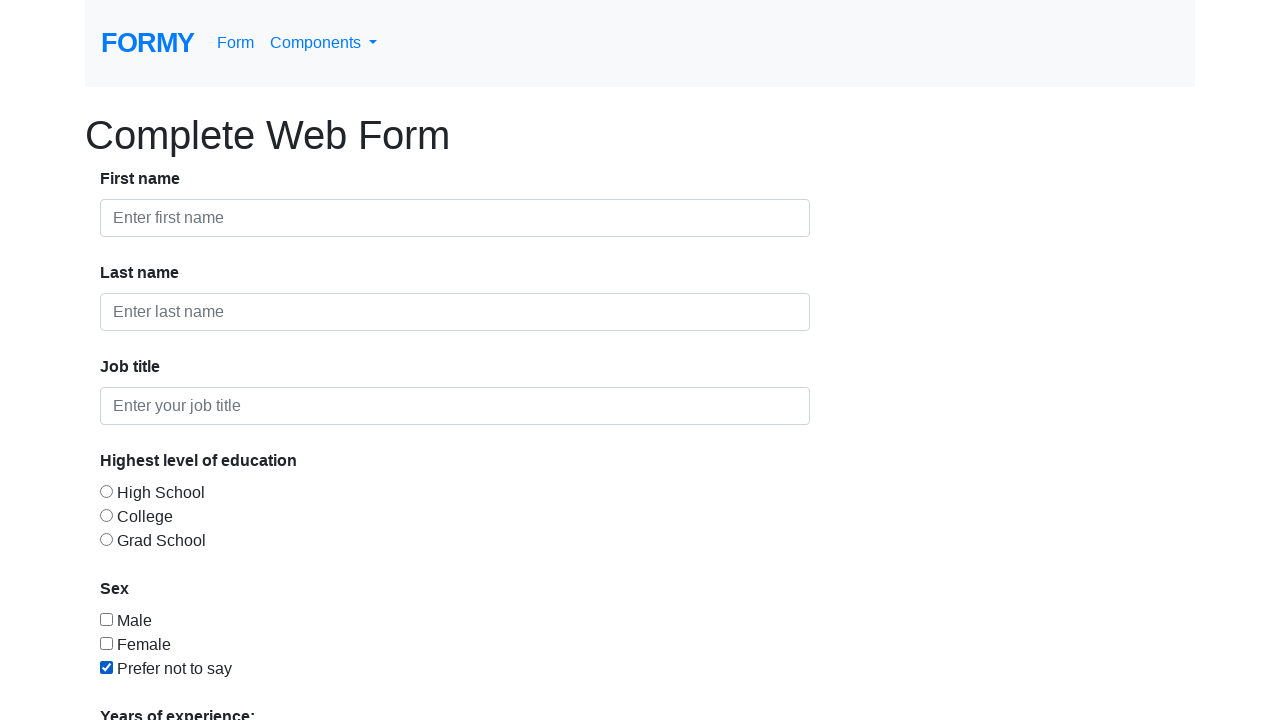

Verified that checkbox 3 is now selected
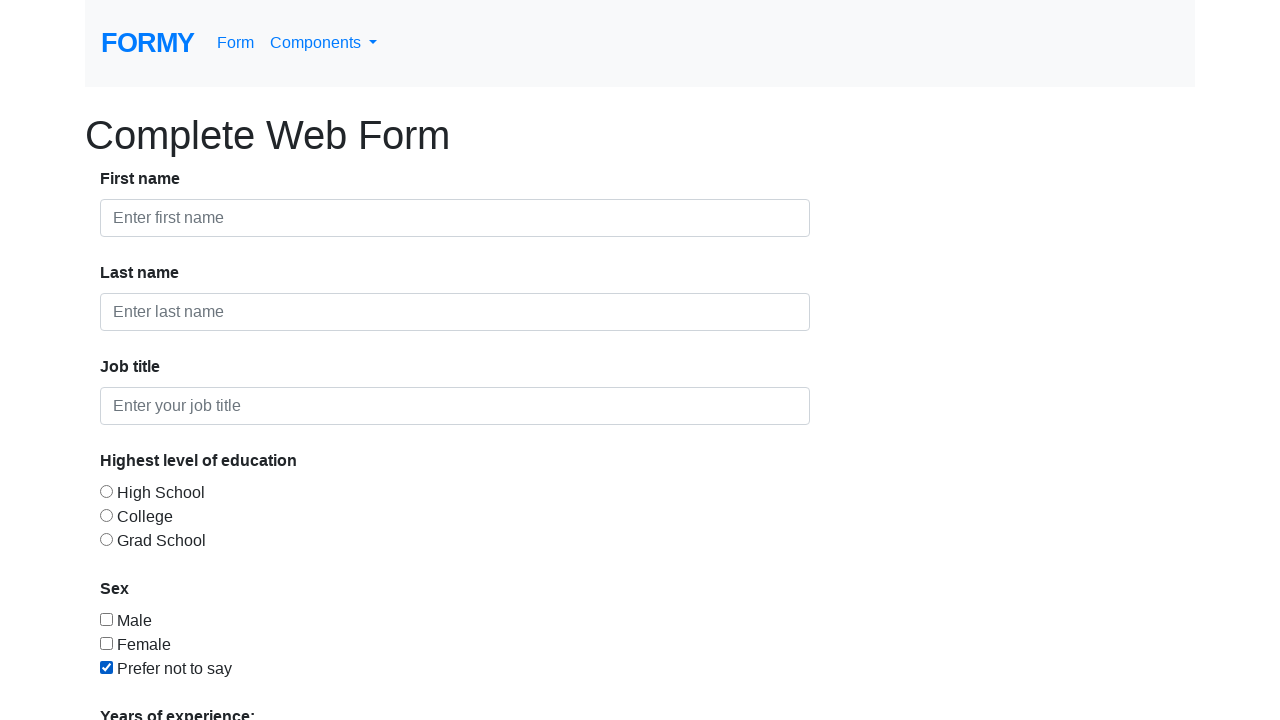

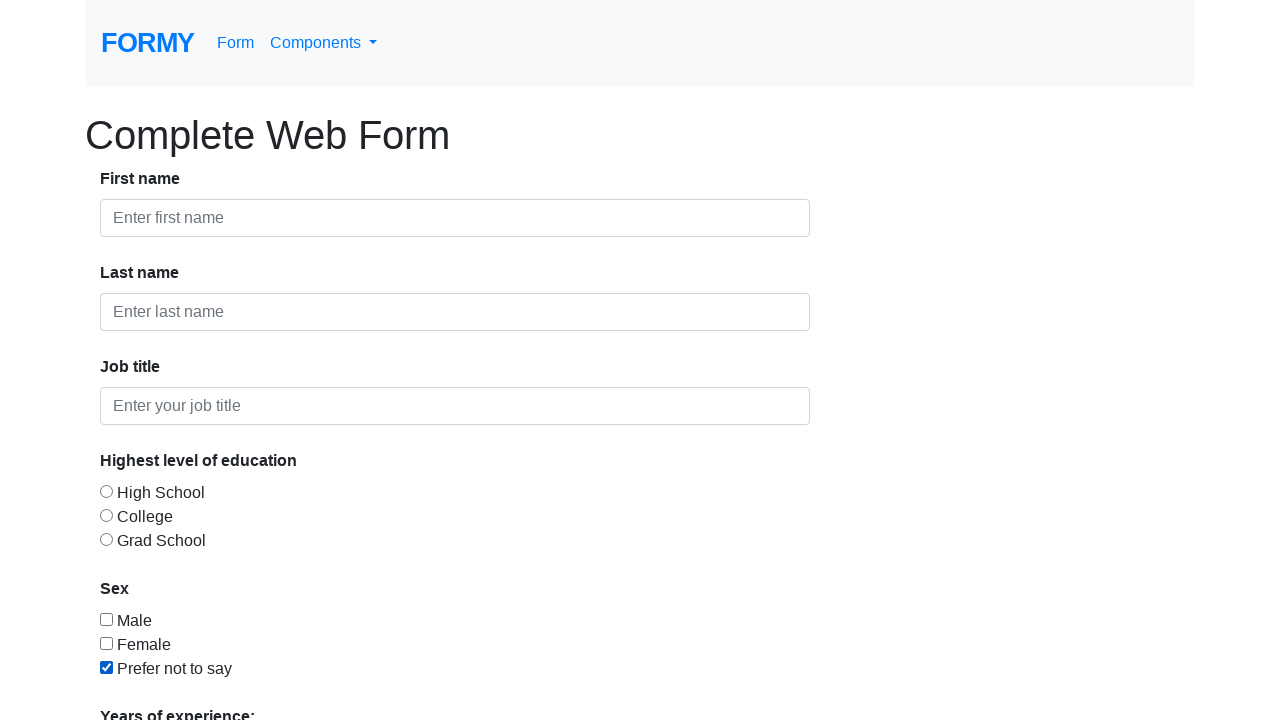